Tests a form that requires reading two numbers, calculating their sum, selecting the result from a dropdown, and submitting the form

Starting URL: http://suninjuly.github.io/selects1.html

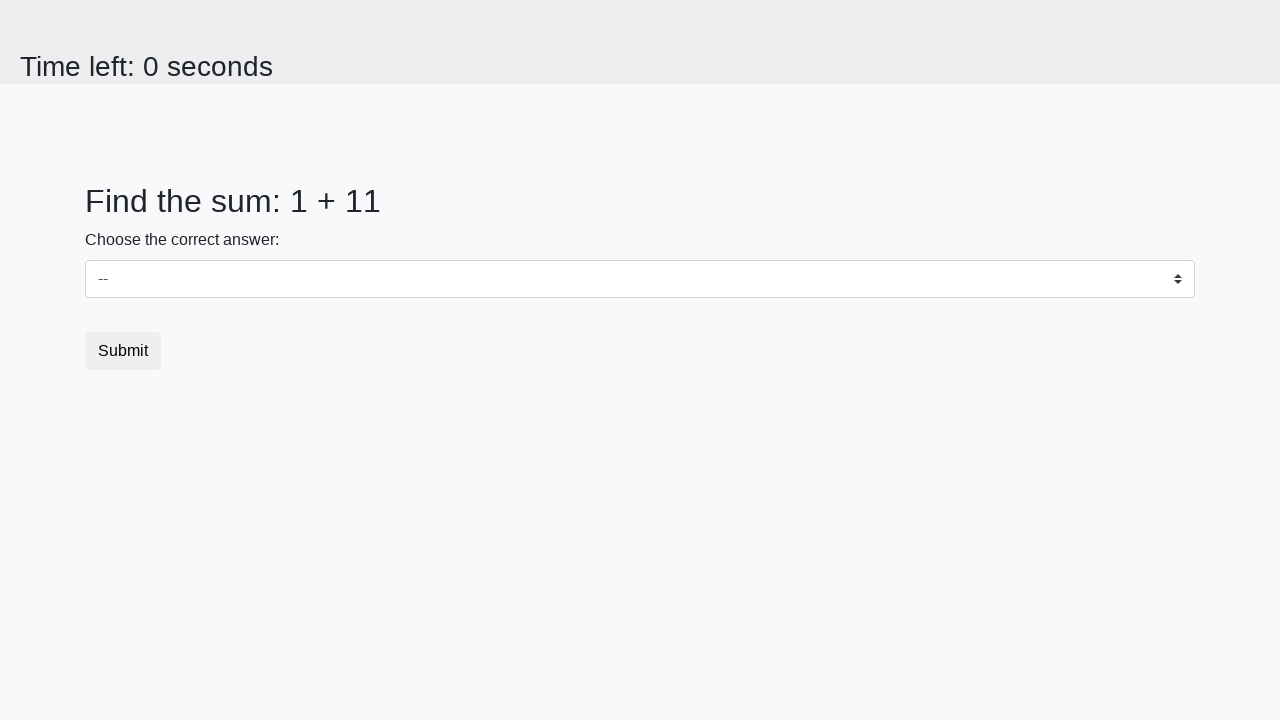

Navigated to form page
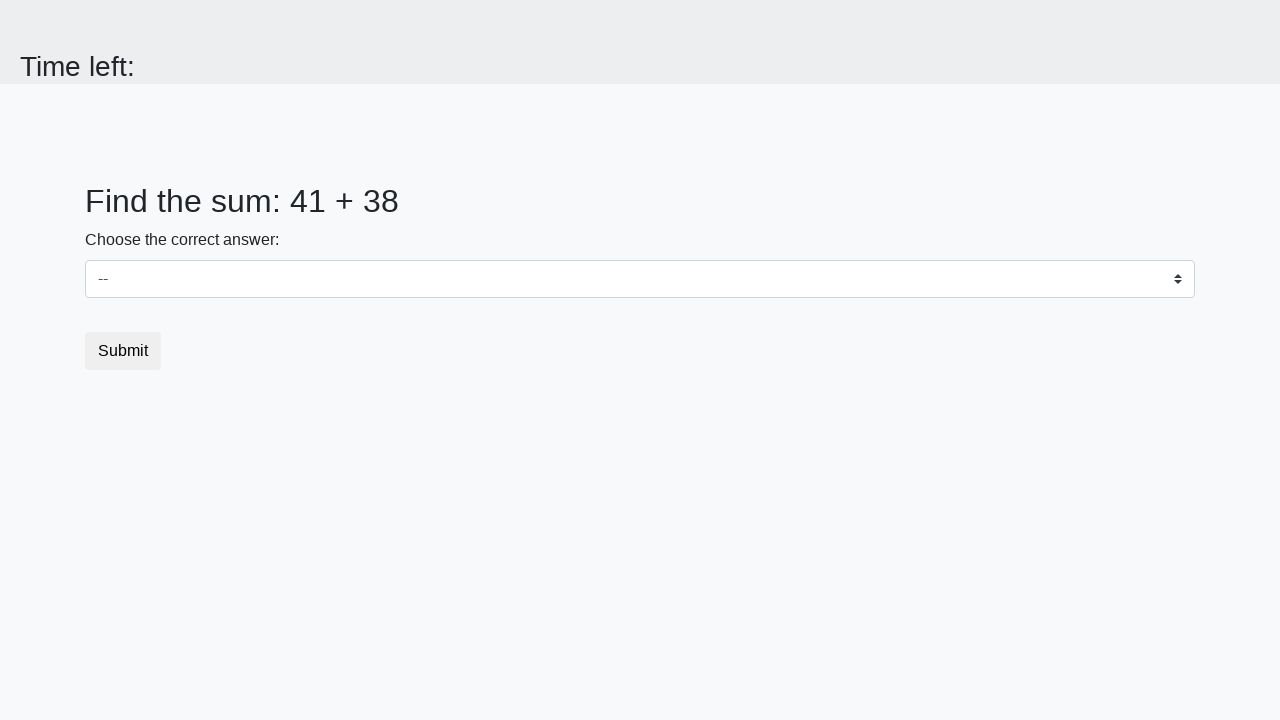

Read first number from page
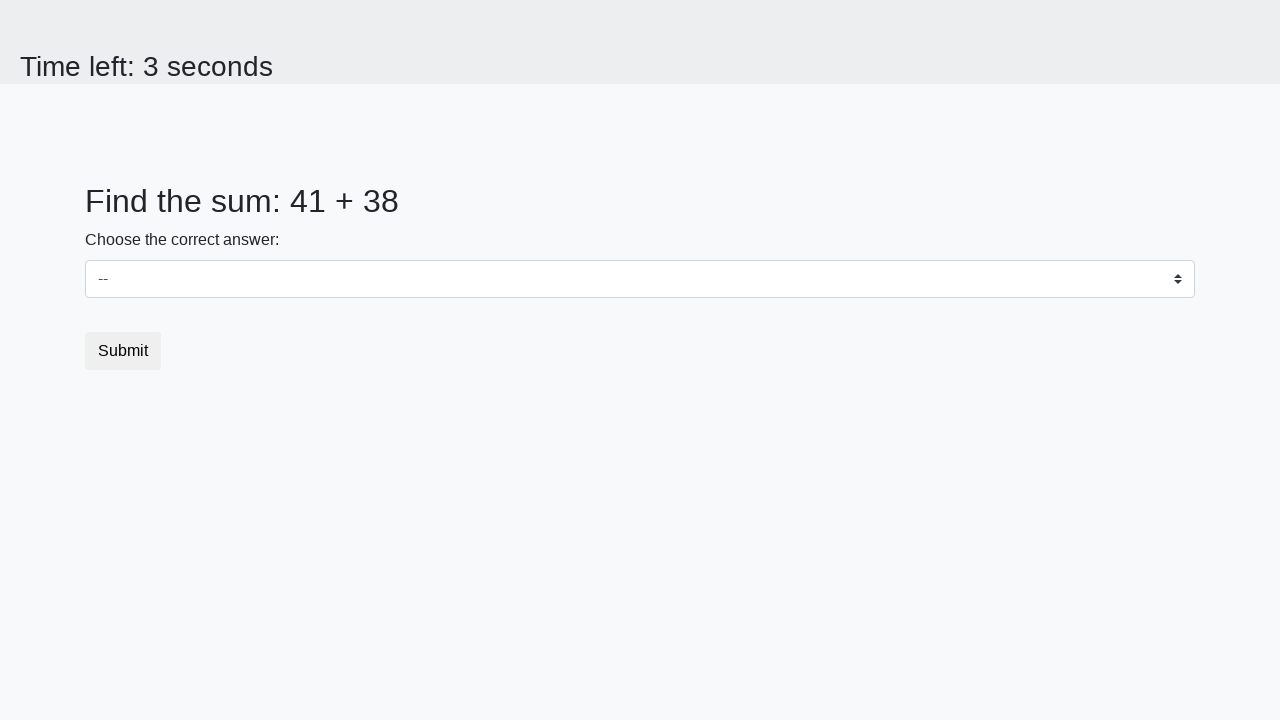

Read second number from page
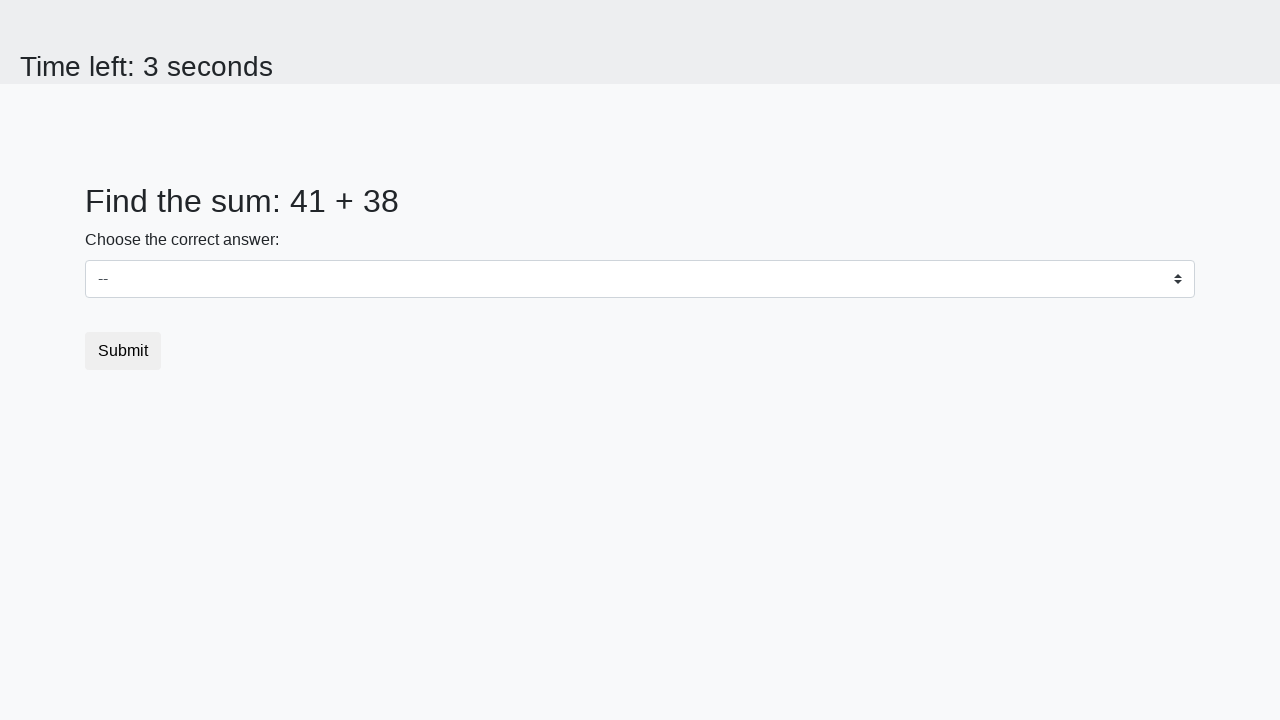

Calculated sum: 41 + 38 = 79
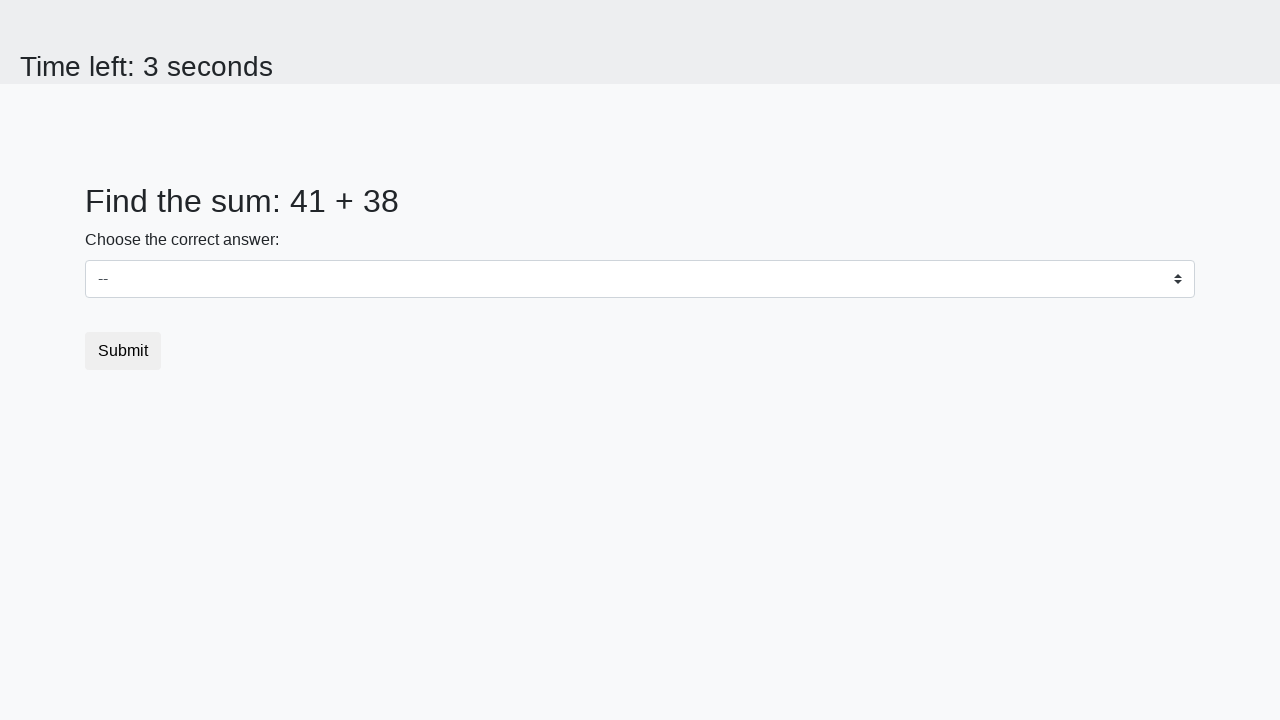

Selected 79 from dropdown on #dropdown
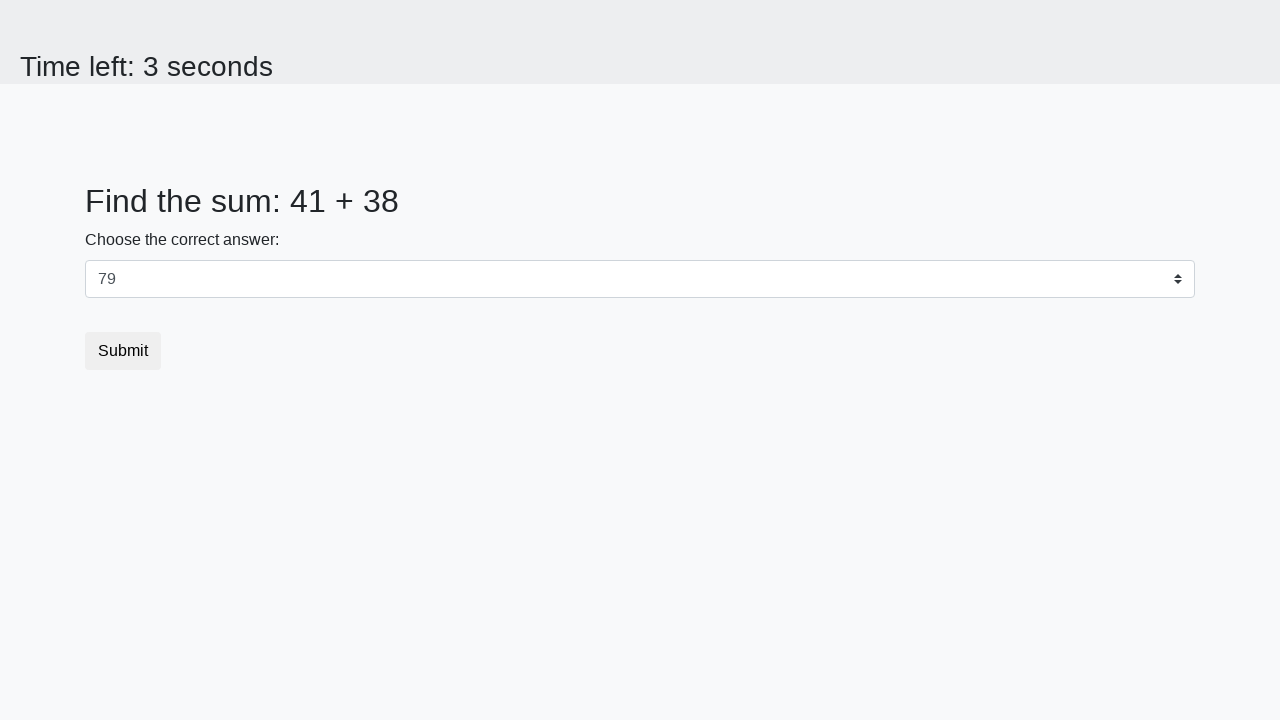

Clicked submit button at (123, 351) on button.btn
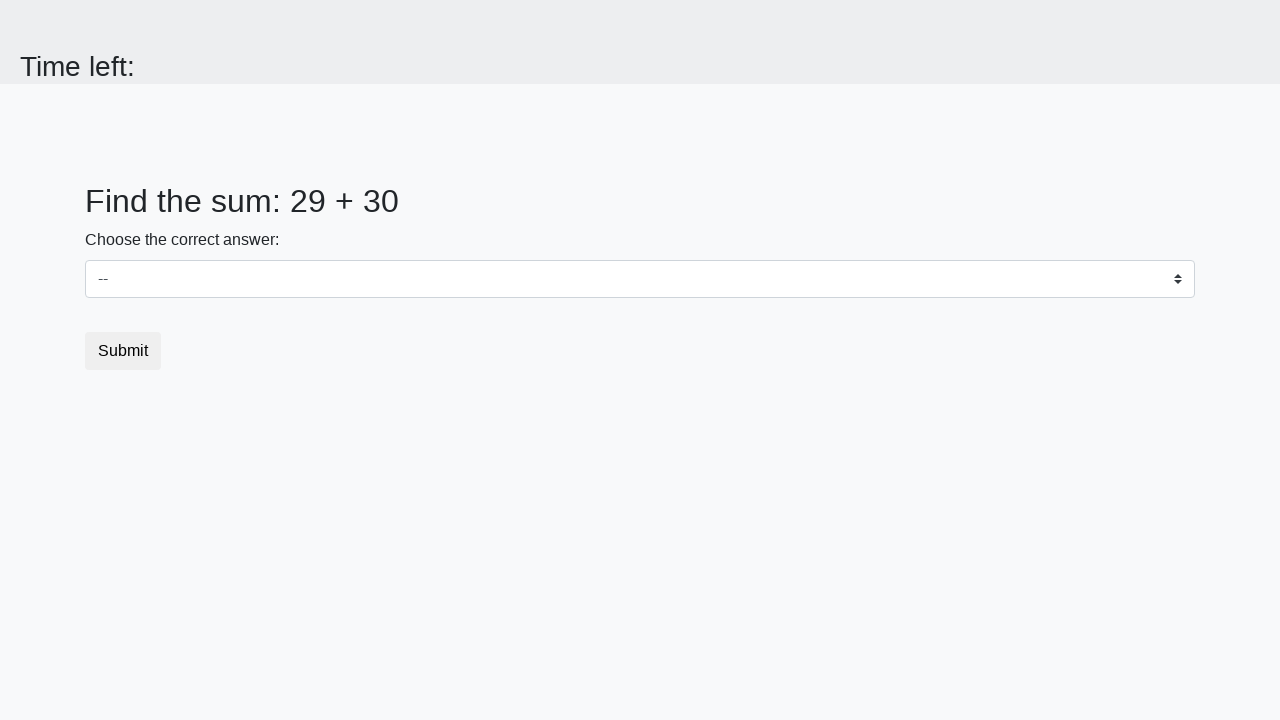

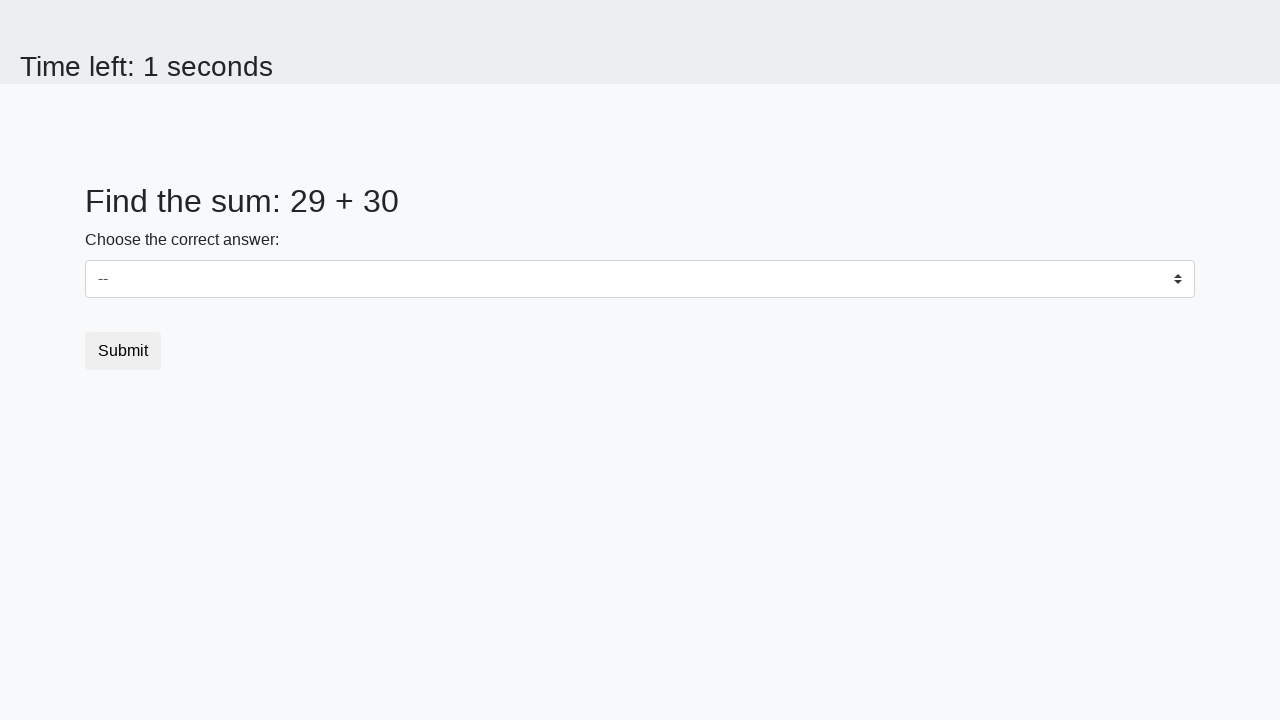